Tests registration attempting to use duplicate email to verify error handling

Starting URL: https://www.sharelane.com/cgi-bin/register.py

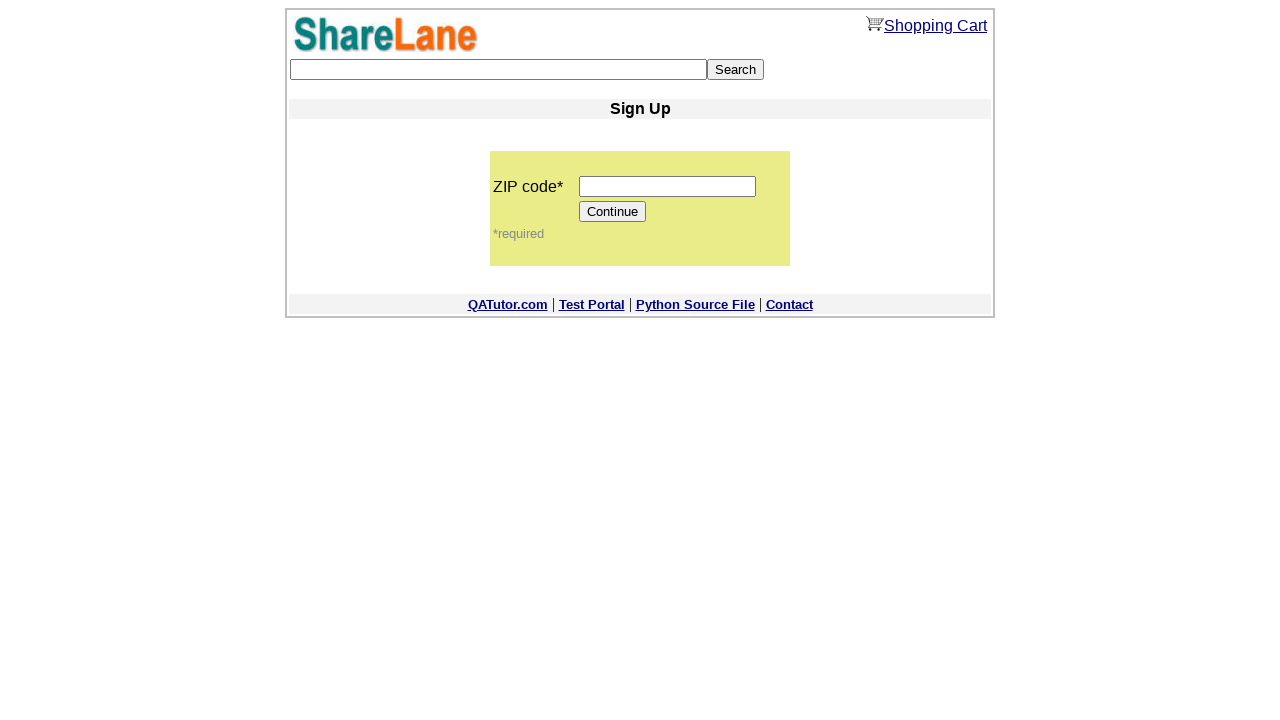

Filled zip code field with '12345' on input[name='zip_code']
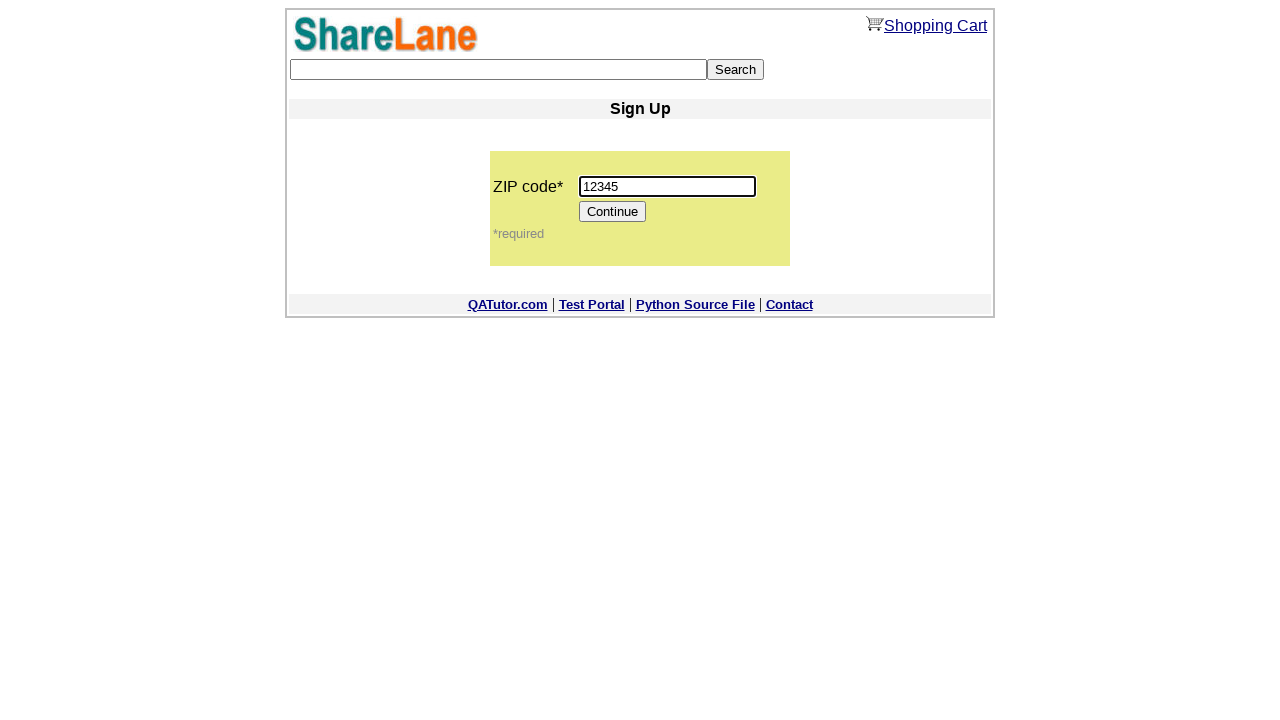

Clicked Continue button to proceed to registration form at (613, 212) on [value='Continue']
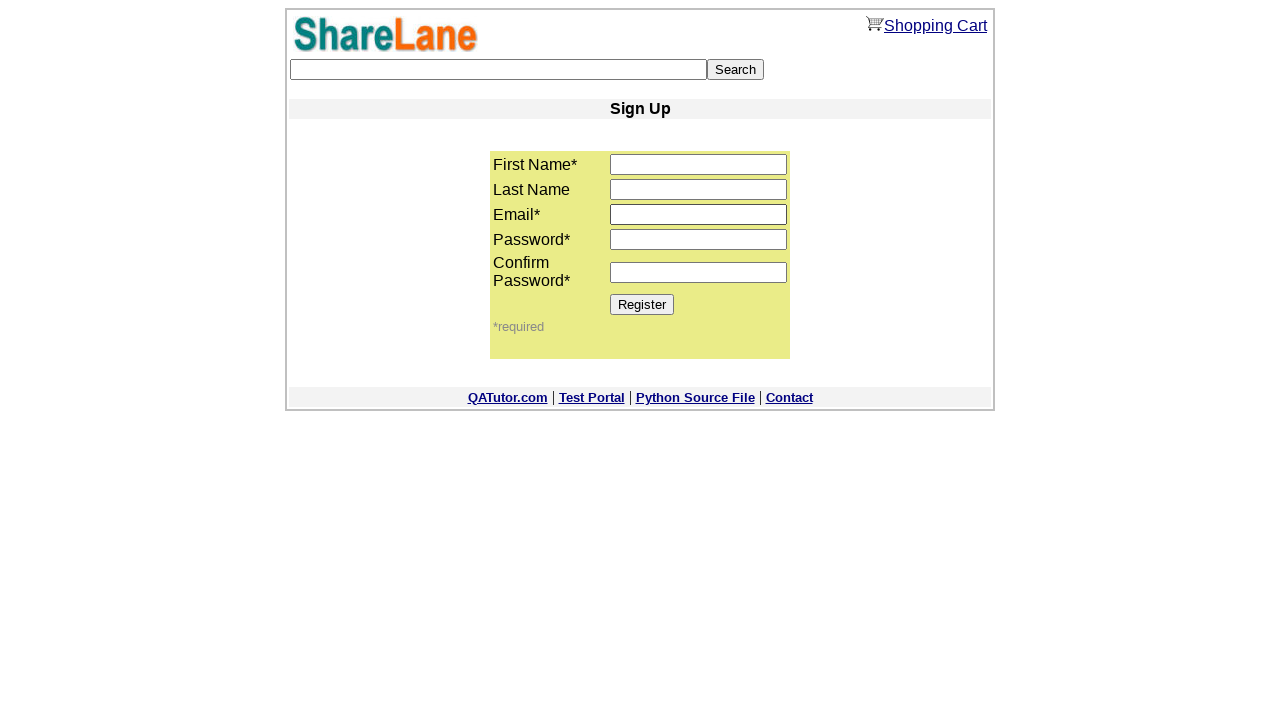

Filled first name field with 'test' on input[name='first_name']
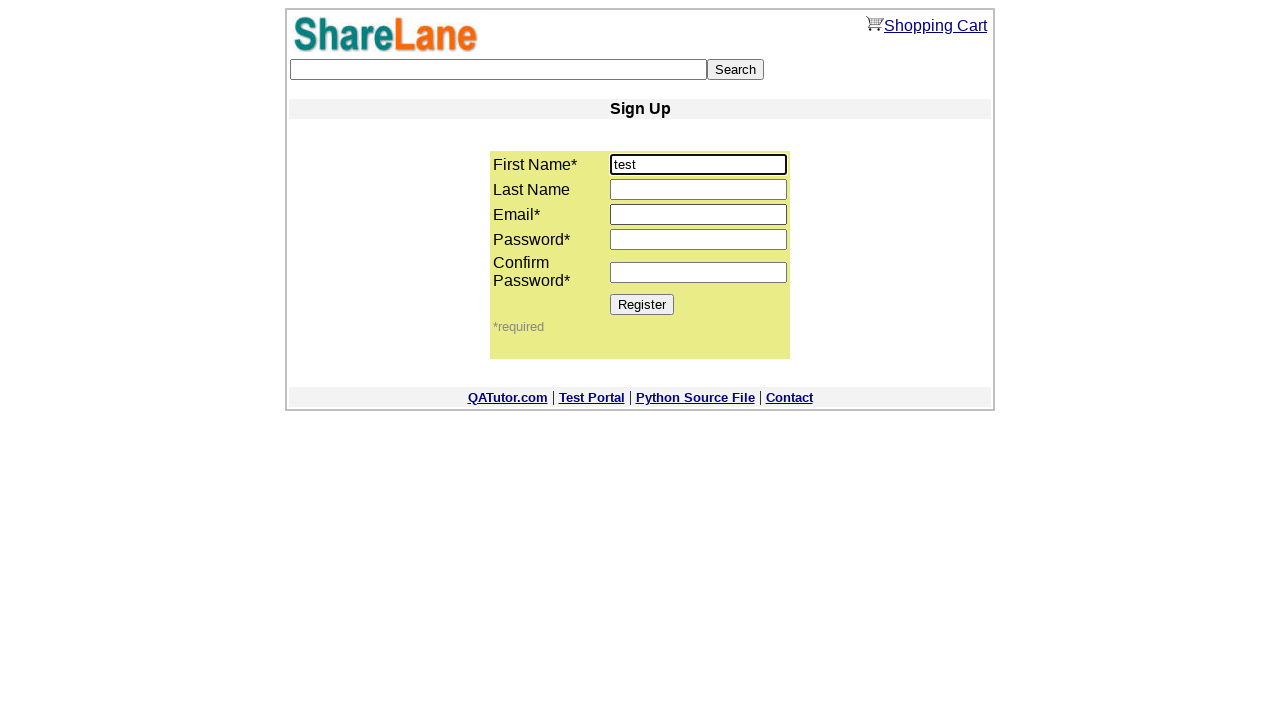

Filled email field with duplicate email 'duplicate789@test.test' on input[name='email']
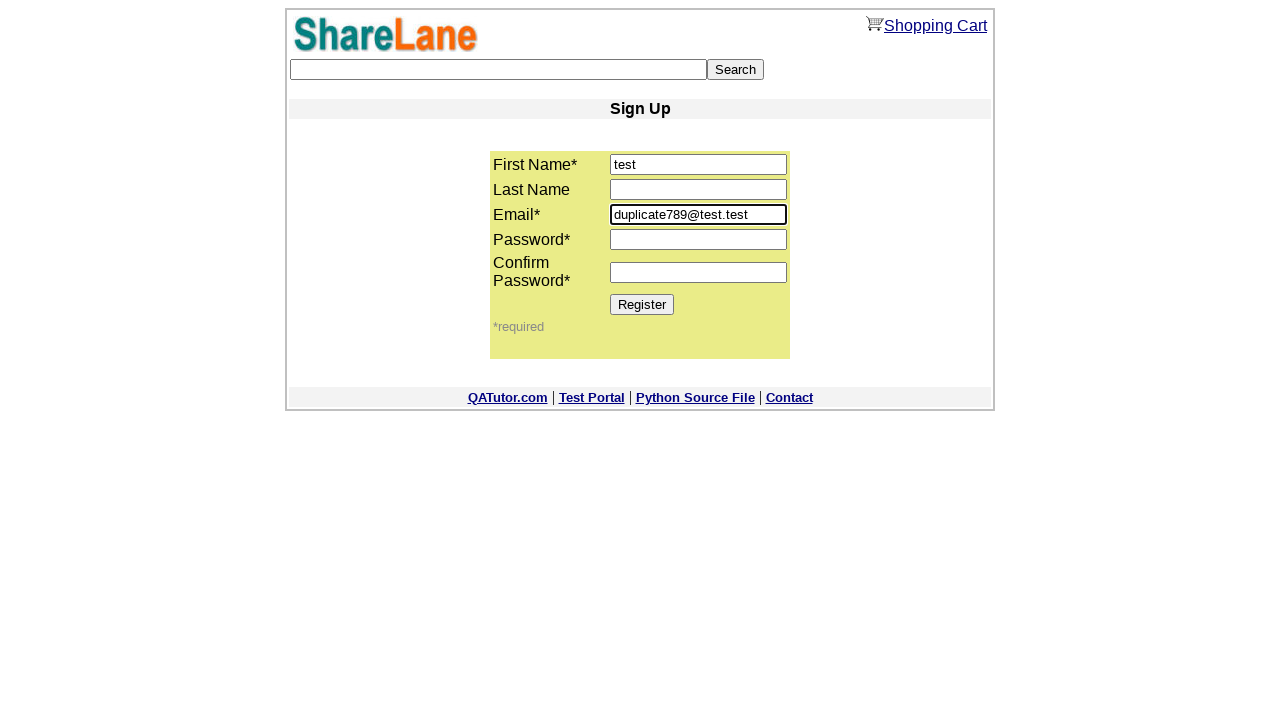

Filled password field with '12345' on input[name='password1']
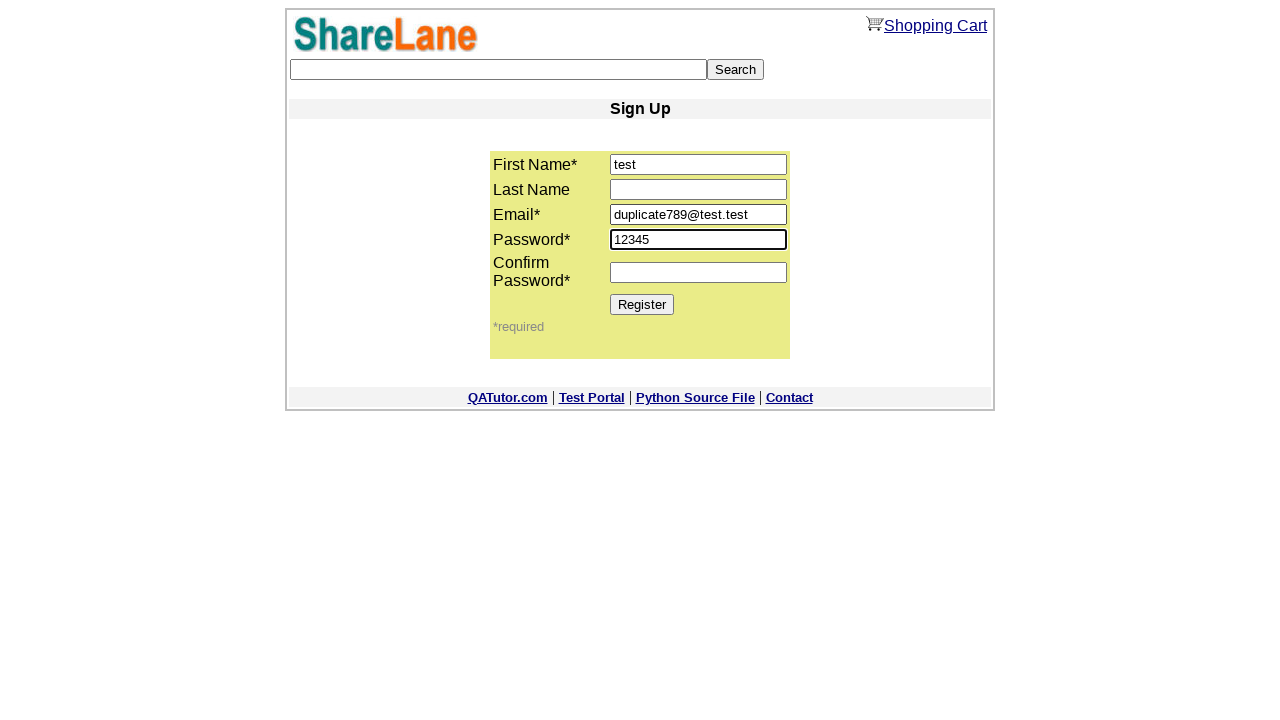

Filled password confirmation field with '12345' on input[name='password2']
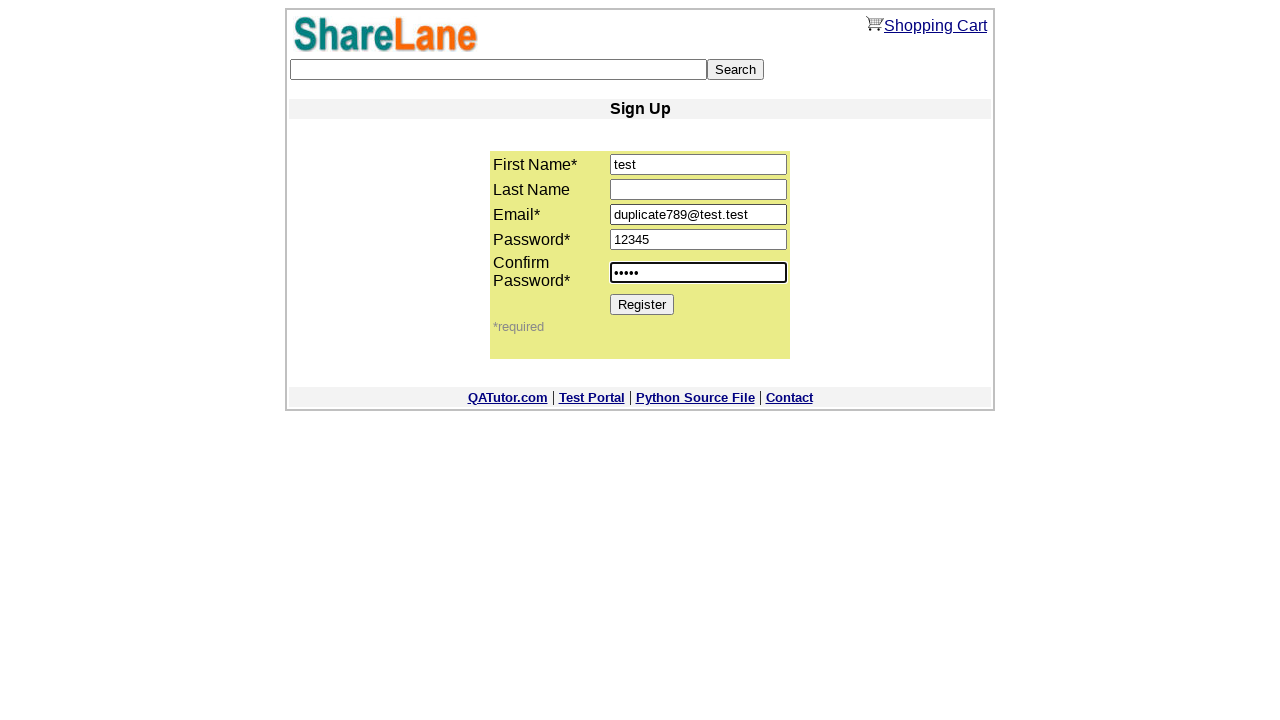

Clicked Register button to submit registration form at (642, 304) on [value='Register']
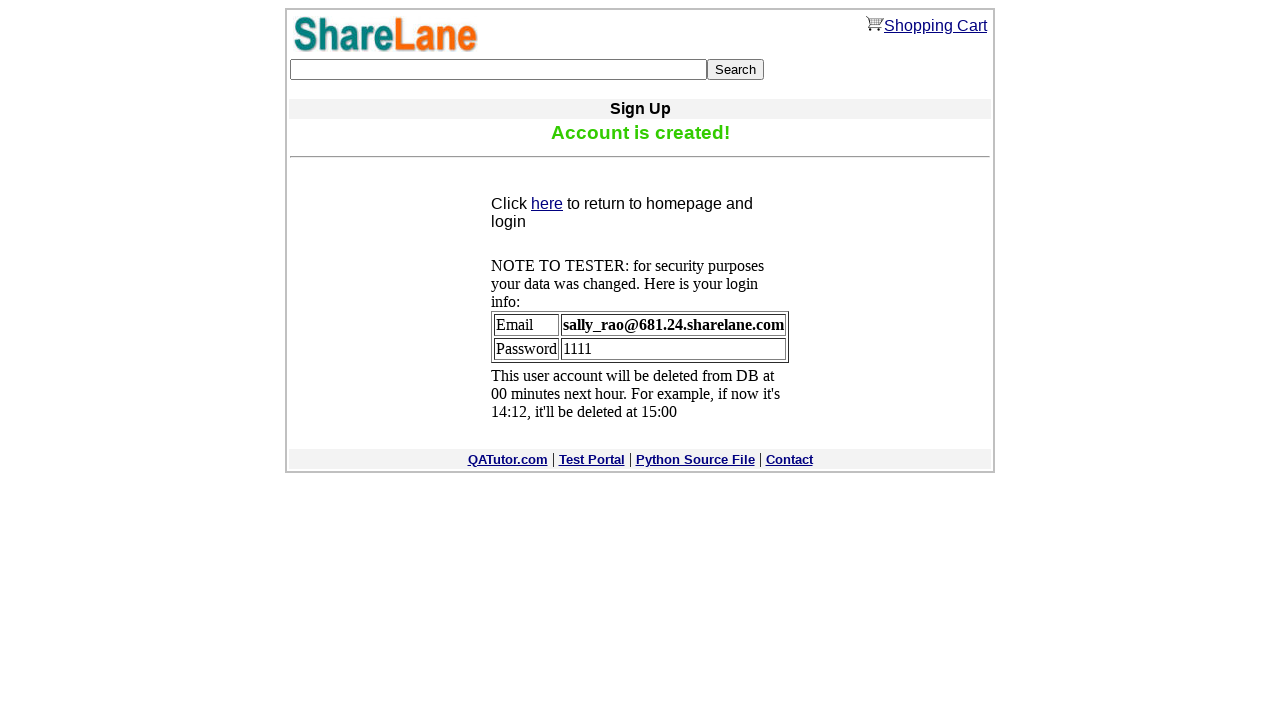

Waited for confirmation message to appear indicating duplicate email error handling
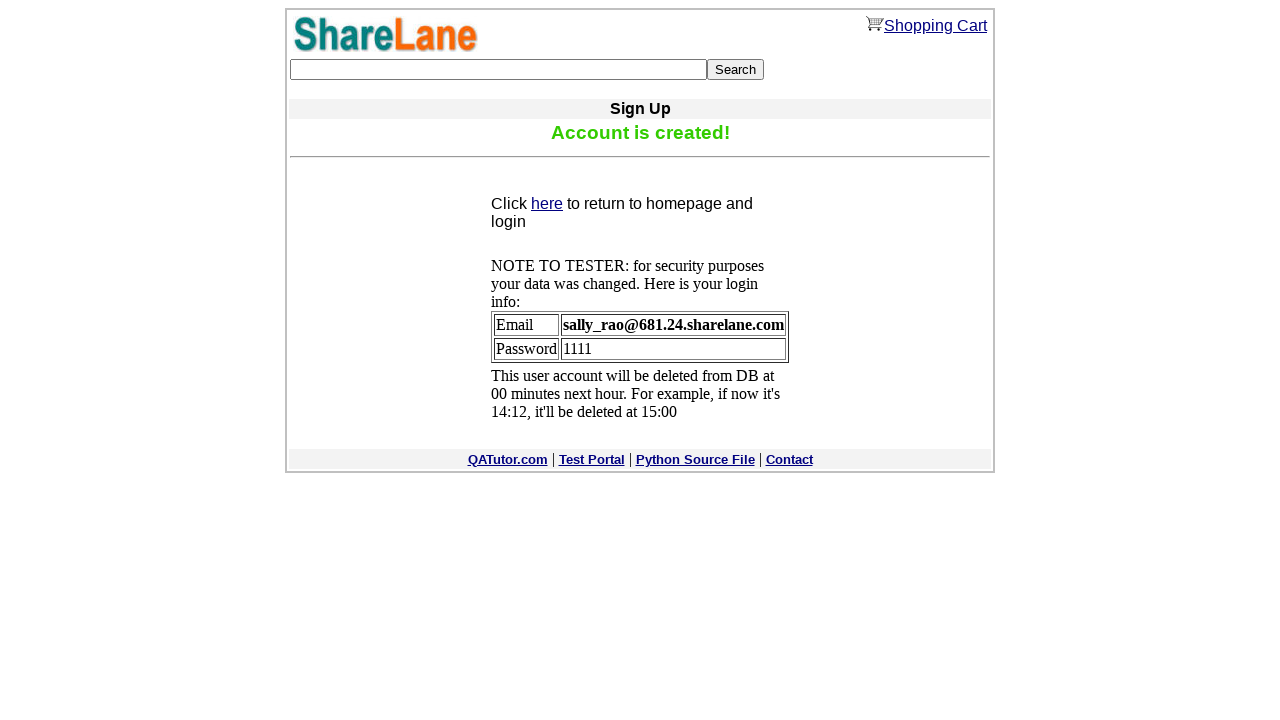

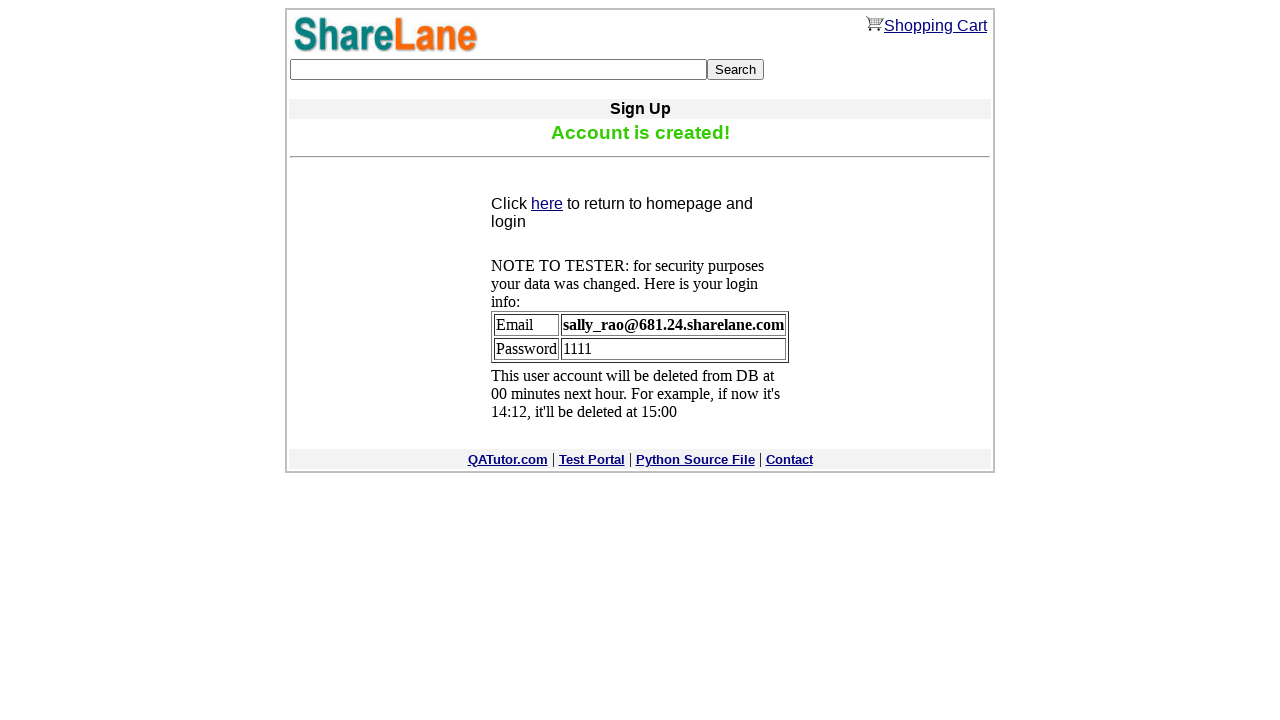